Tests address form validation with address containing special character &, expecting error

Starting URL: https://elenarivero.github.io/ejercicio1/index.html

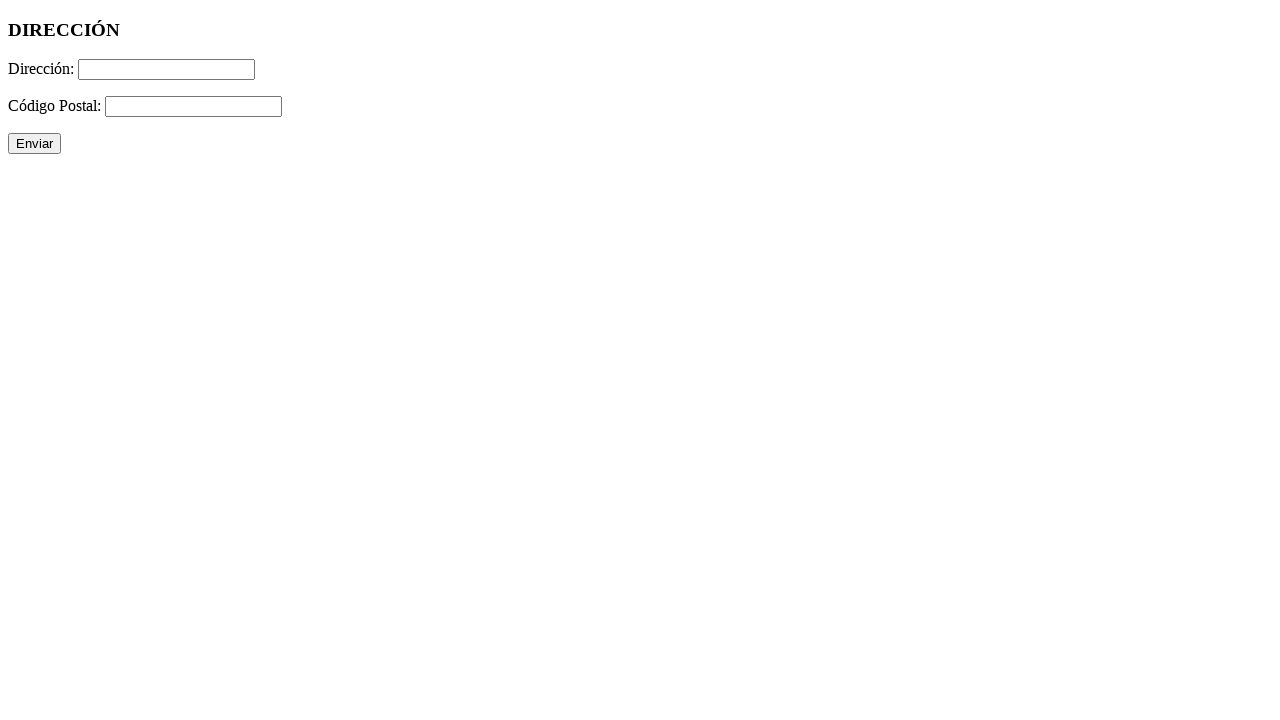

Filled address field with invalid special character & - 'C/Procurador, 21\2-D. &Sevilla' on #direccion
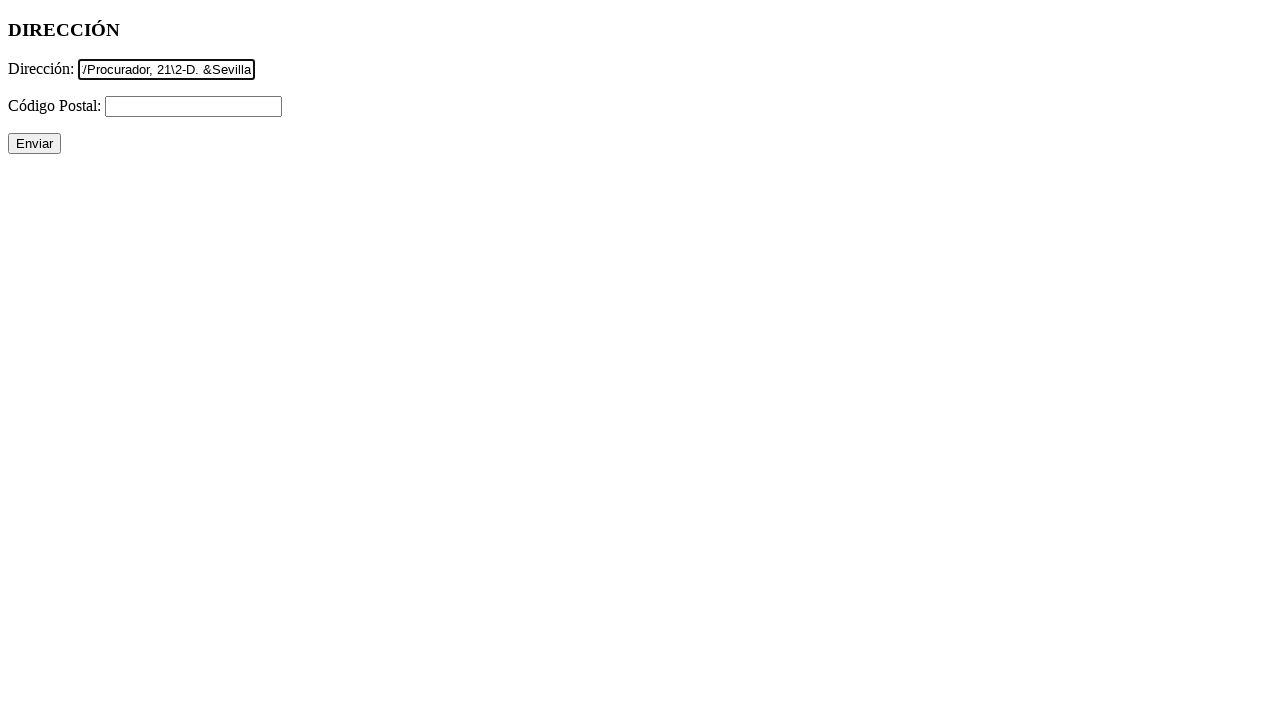

Filled postal code field with valid code '41010' on #cp
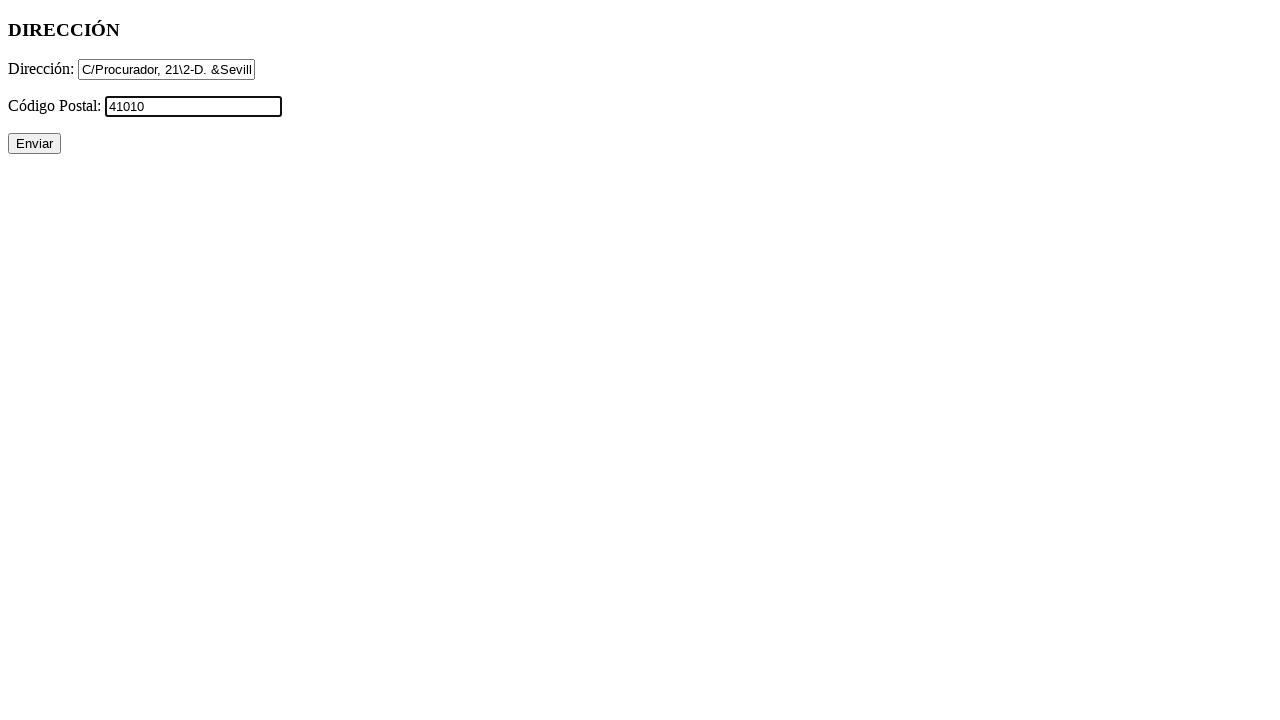

Clicked submit button to validate form at (34, 144) on #enviar
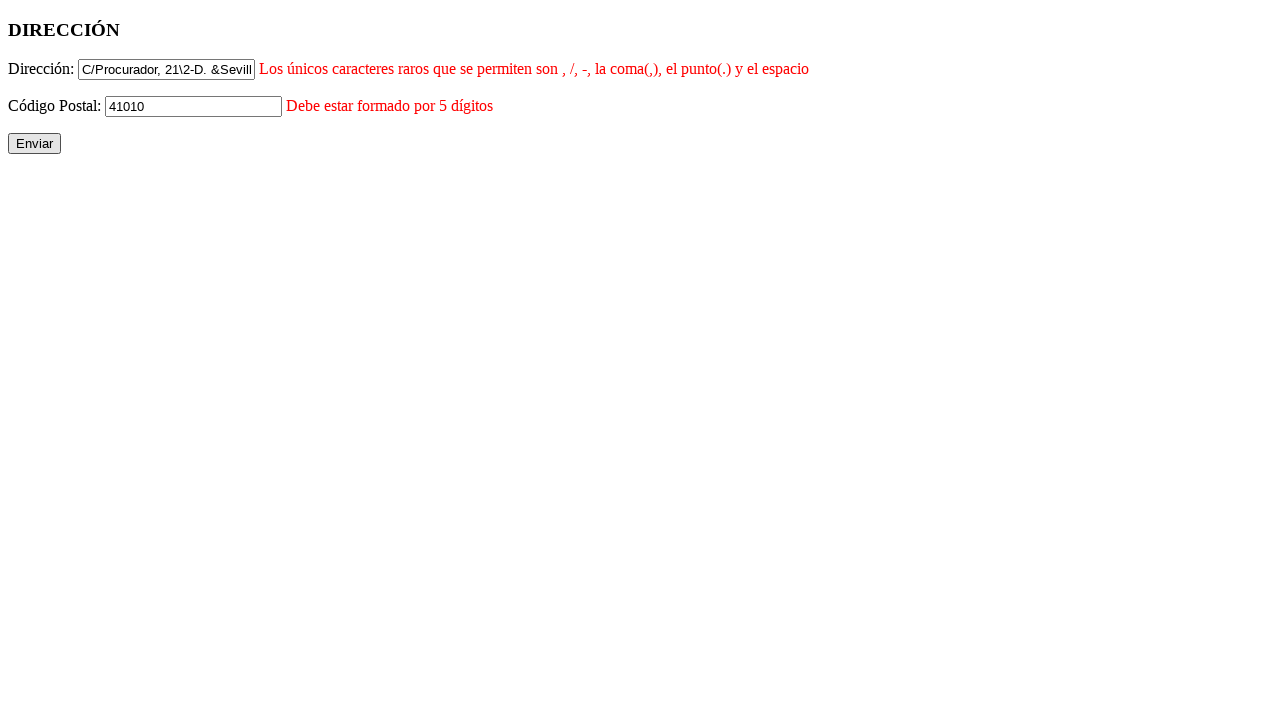

Address error message appeared as expected due to special character &
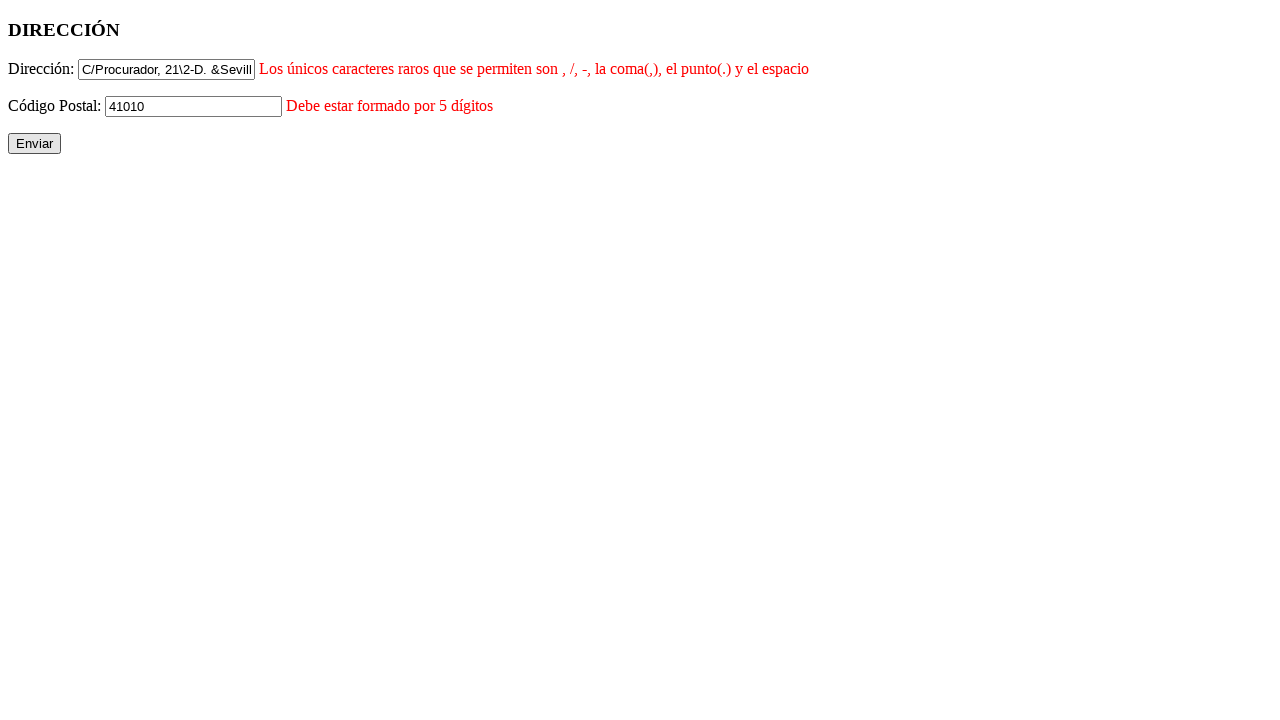

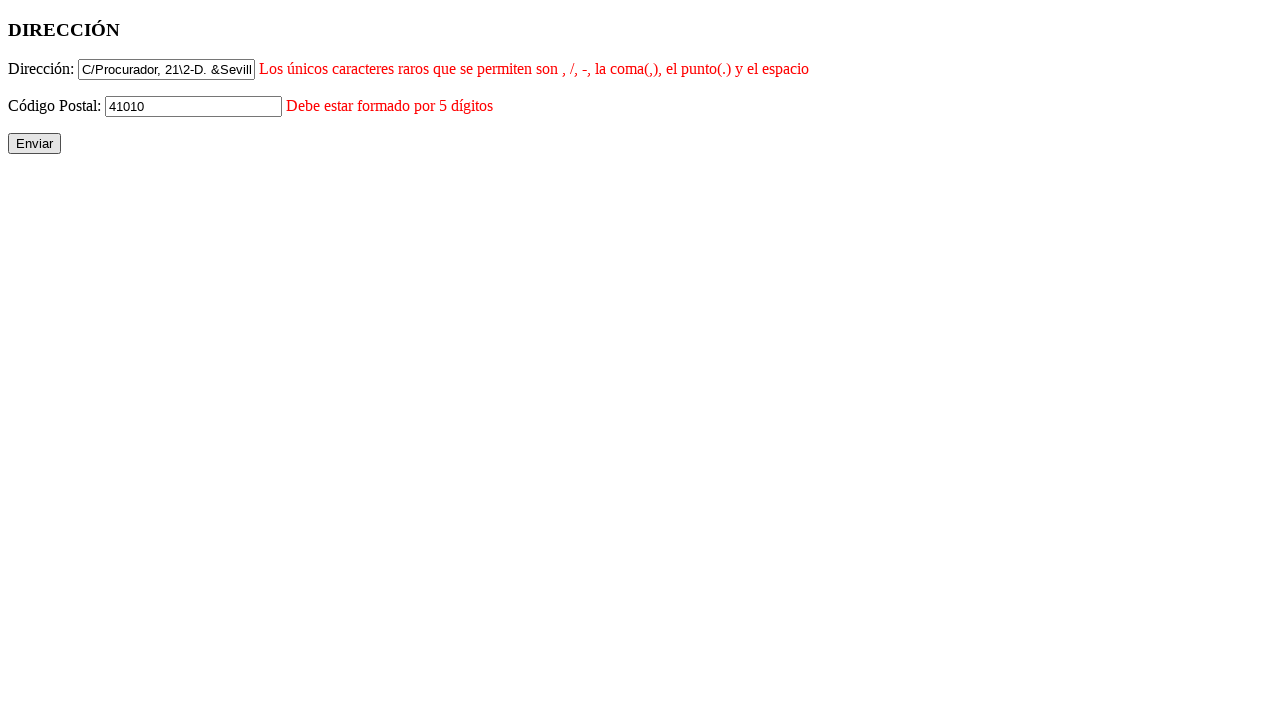